Tests that the Nome field accepts a string with numbers

Starting URL: https://tc-1-final-parte1.vercel.app/

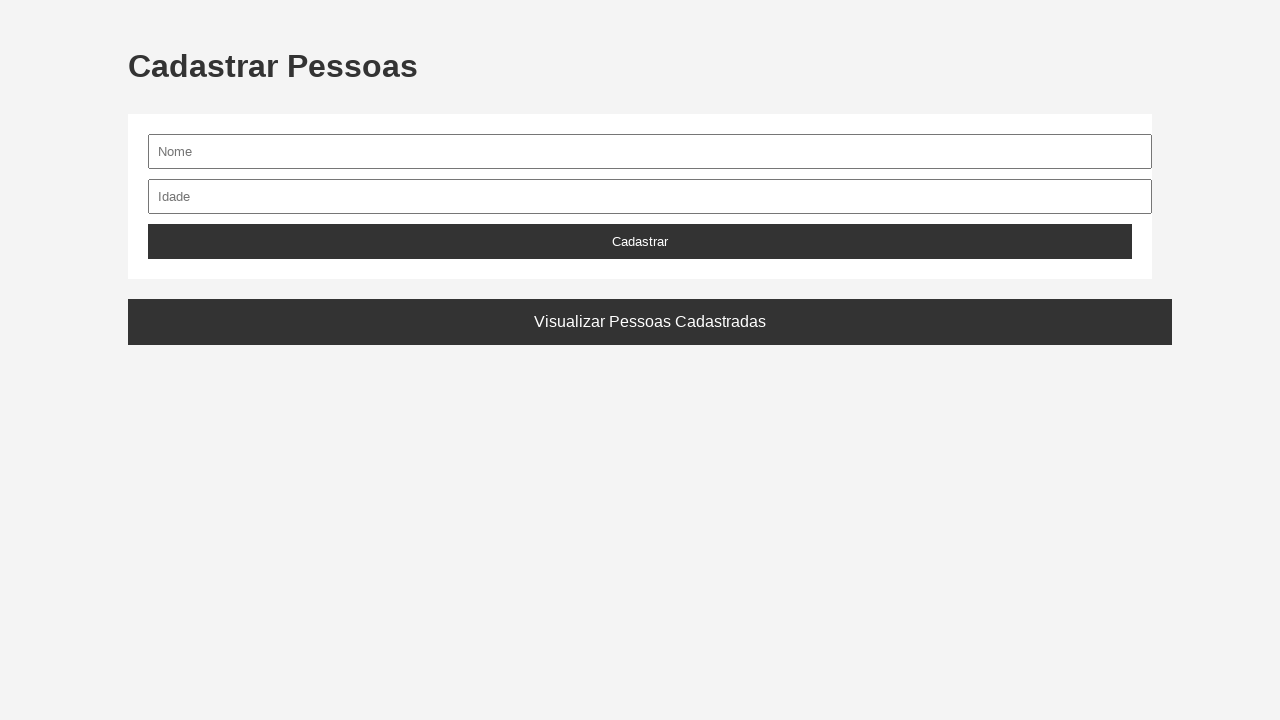

Waited for Nome input field to be visible
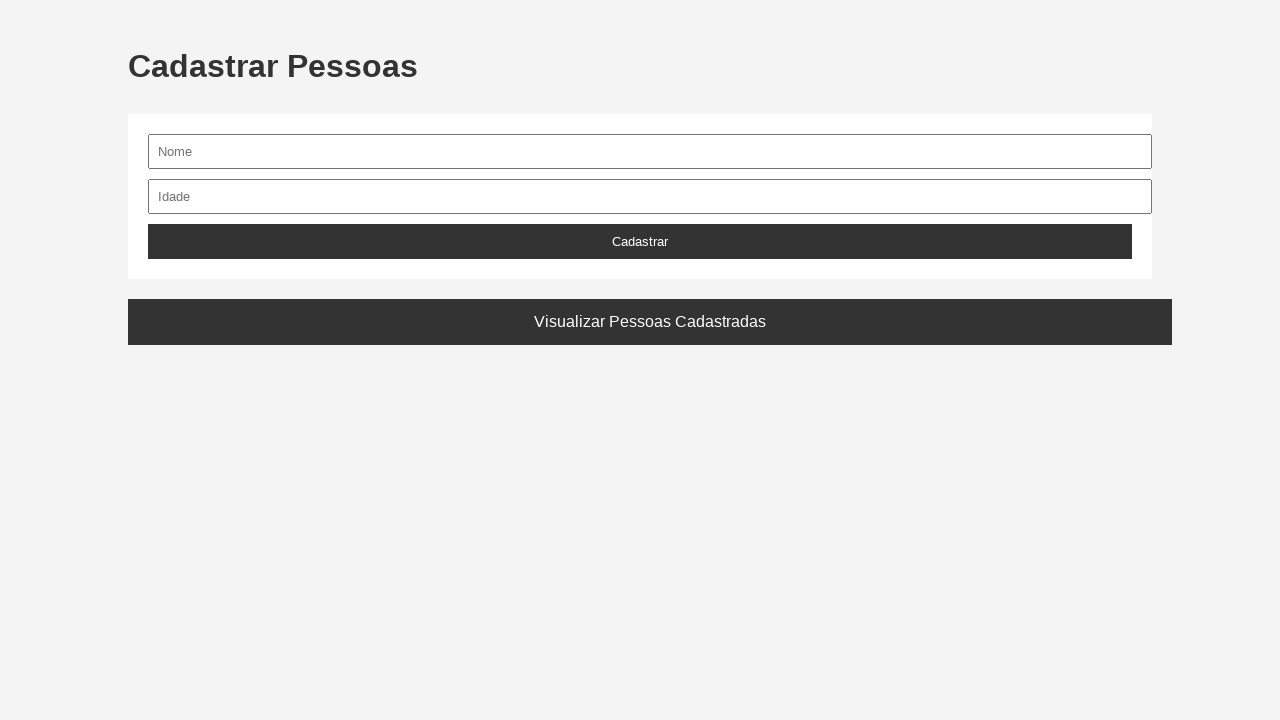

Filled Nome field with 'João123' to test acceptance of string with numbers on input[name='nome'], input#nome
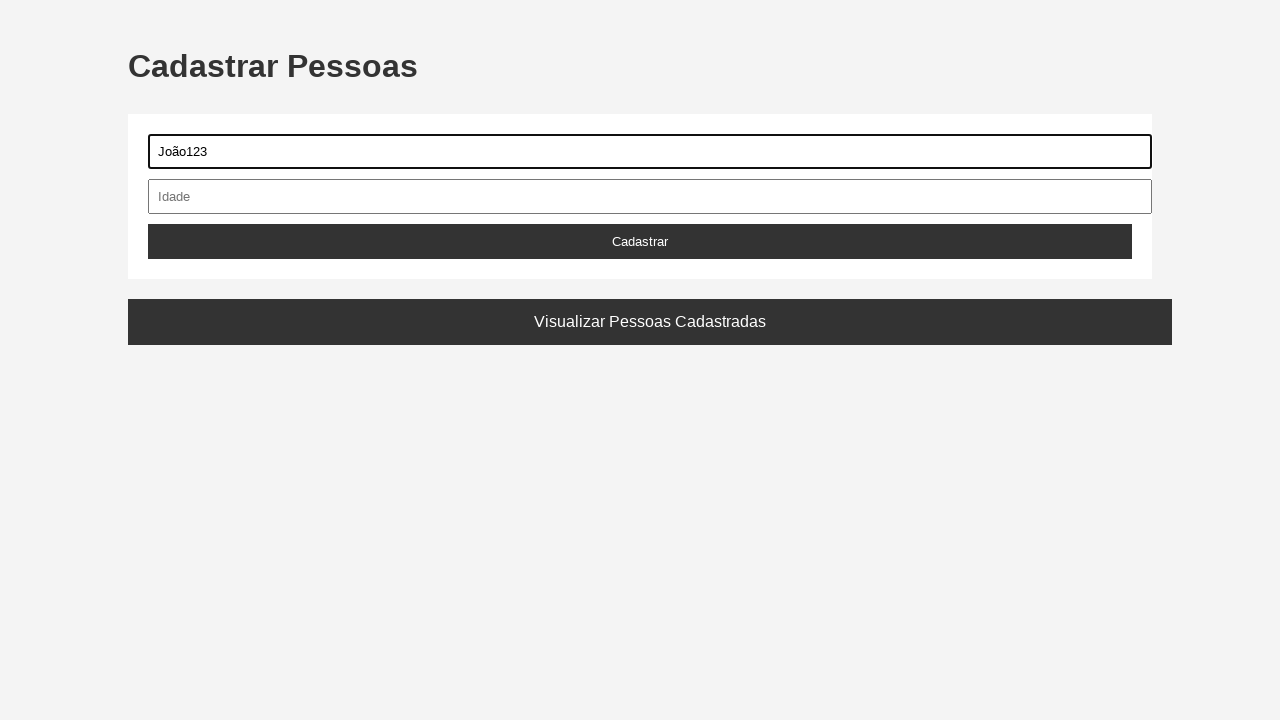

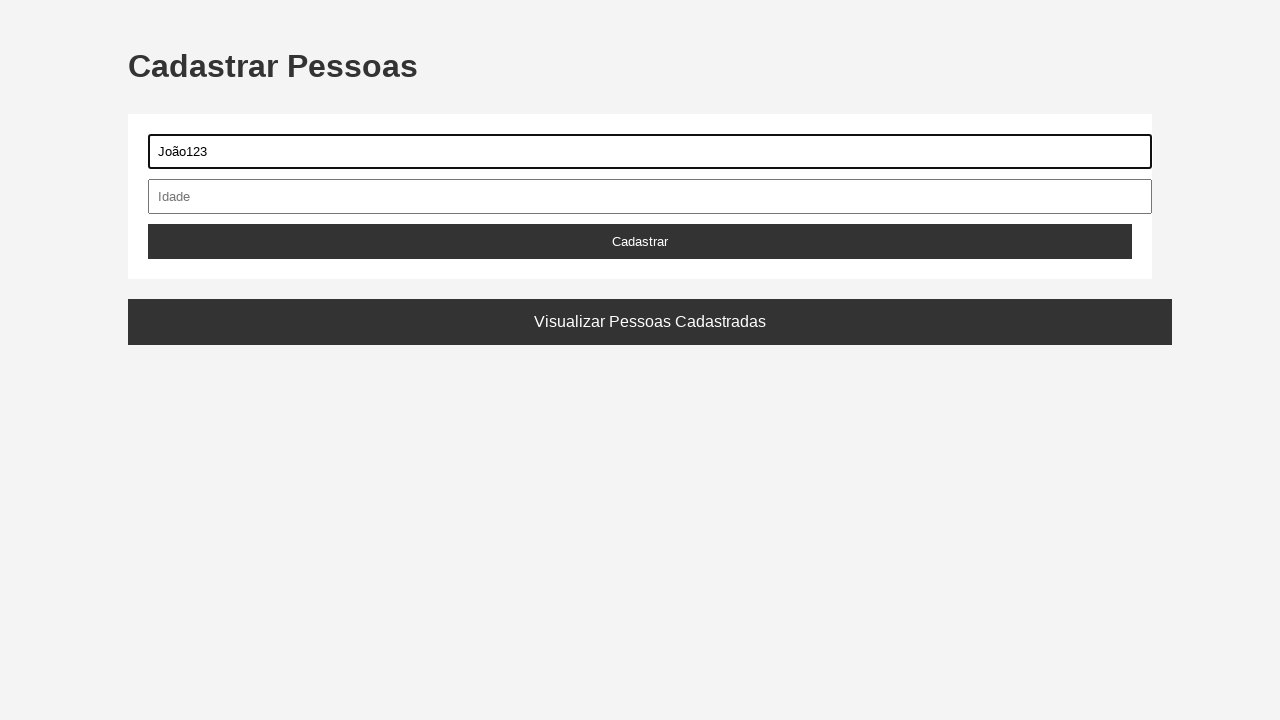